Tests calendar date picker functionality by selecting a specific date (January 15, 2031) using dropdown selections for month and year

Starting URL: https://www.hyrtutorials.com/p/calendar-practice.html

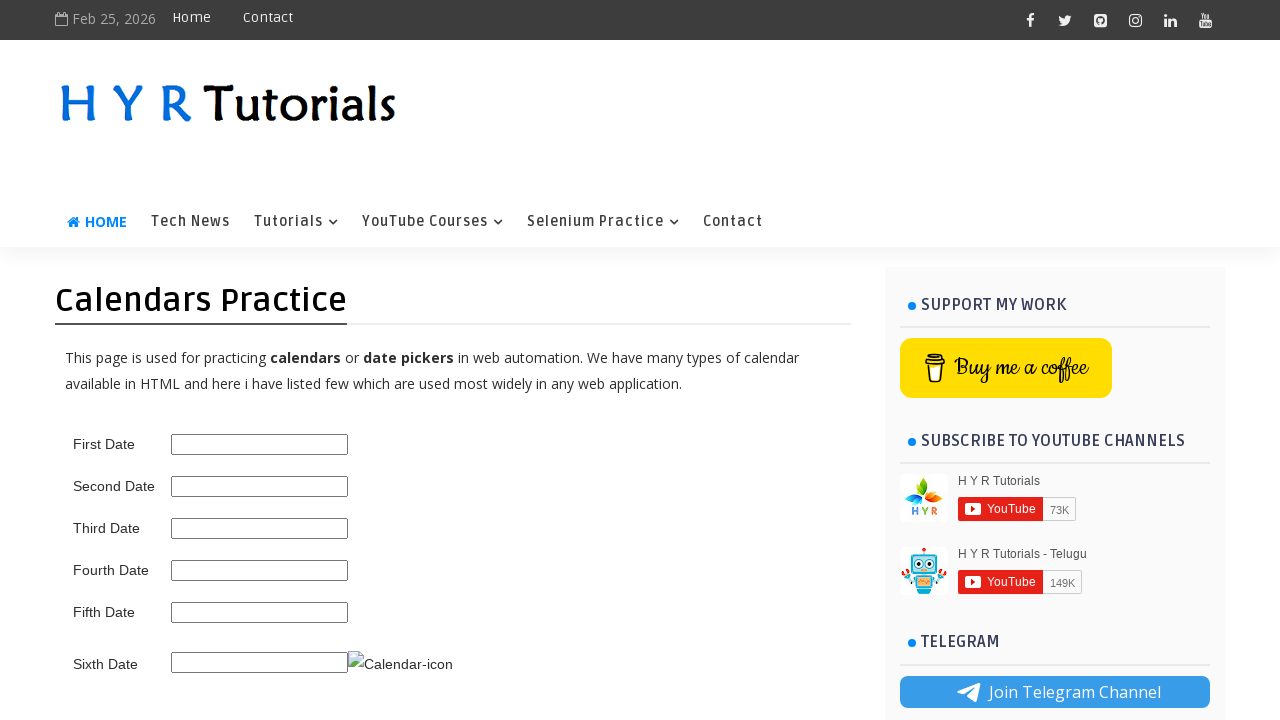

Clicked on the date picker to open calendar at (260, 528) on #third_date_picker
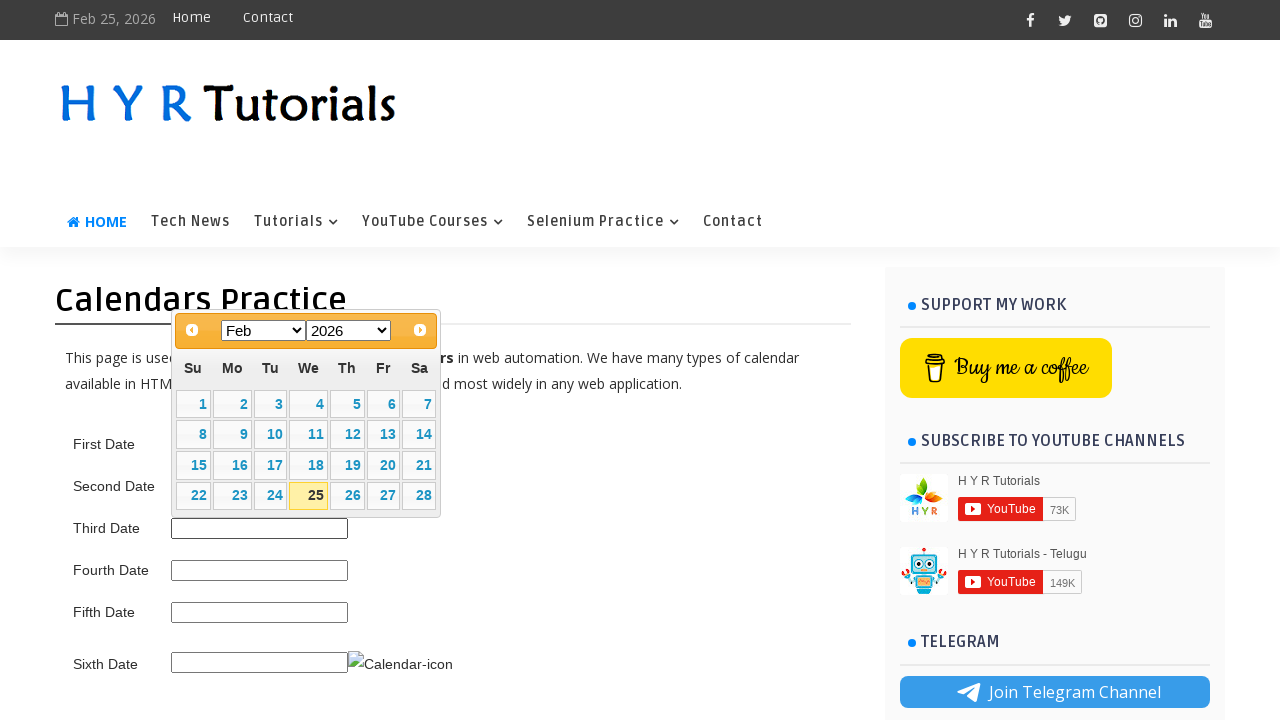

Calendar date picker loaded and month selector became visible
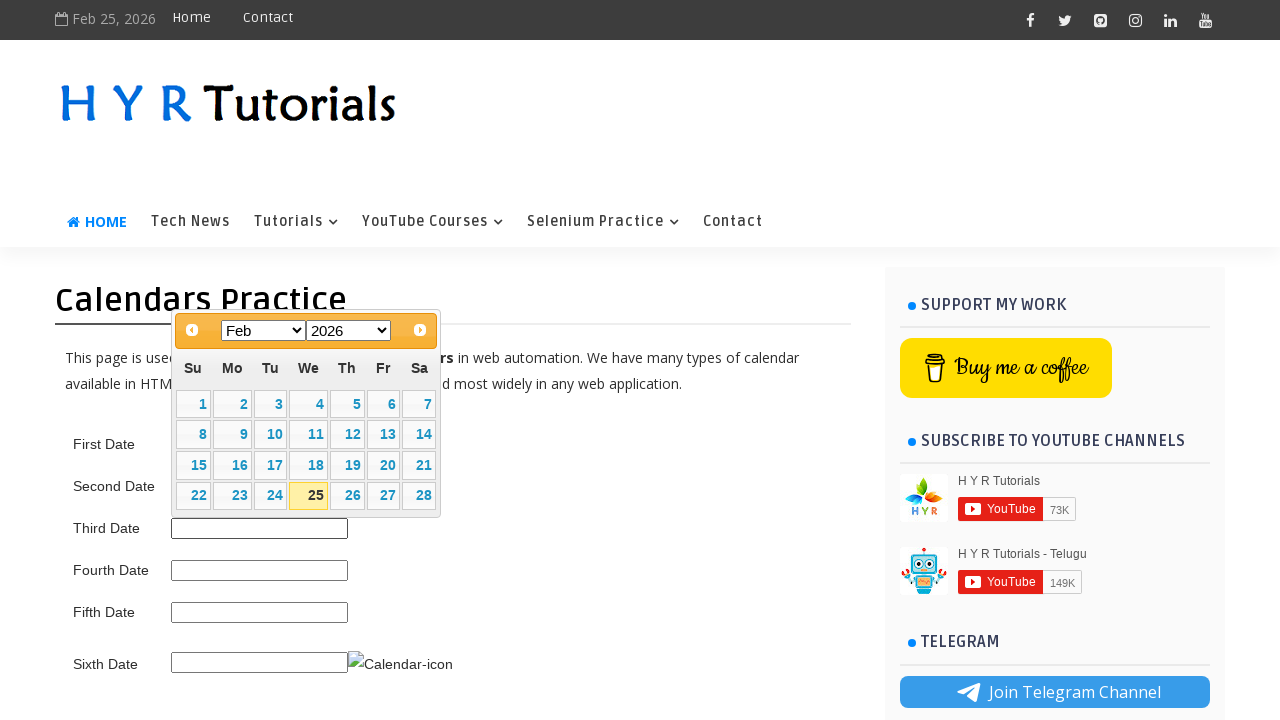

Selected January from month dropdown on .ui-datepicker-month
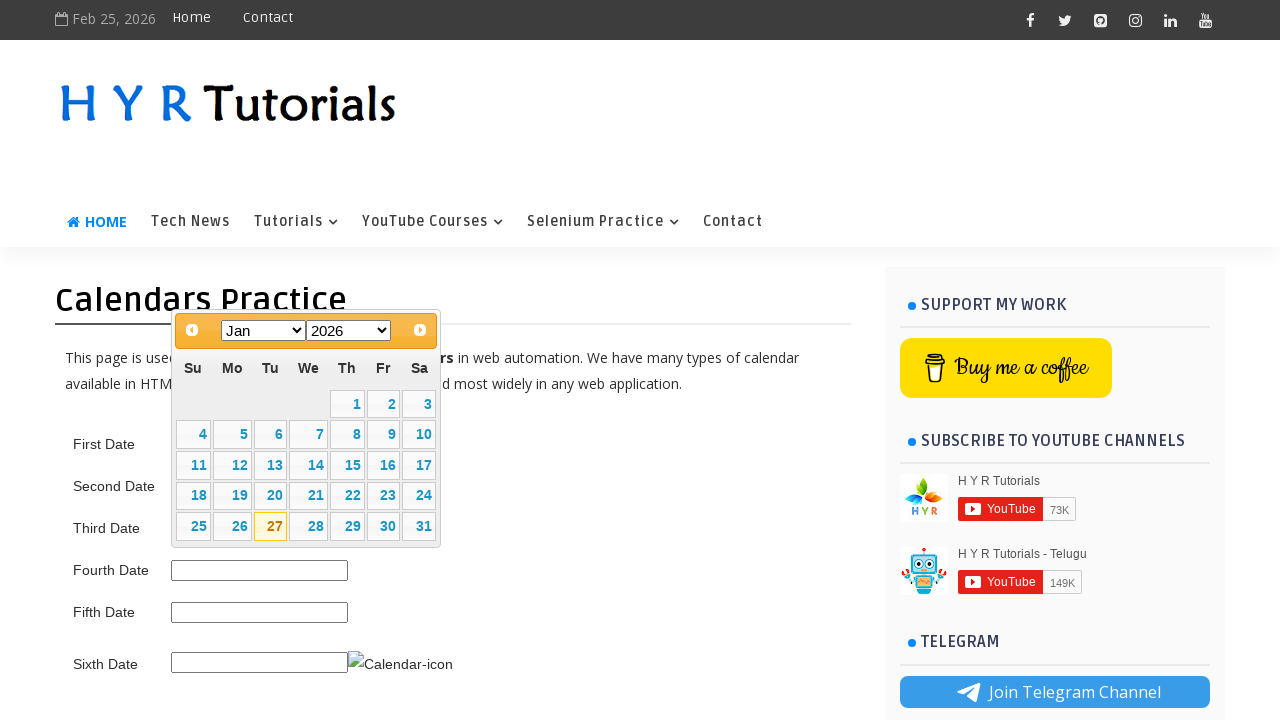

Selected 2031 from year dropdown on .ui-datepicker-year
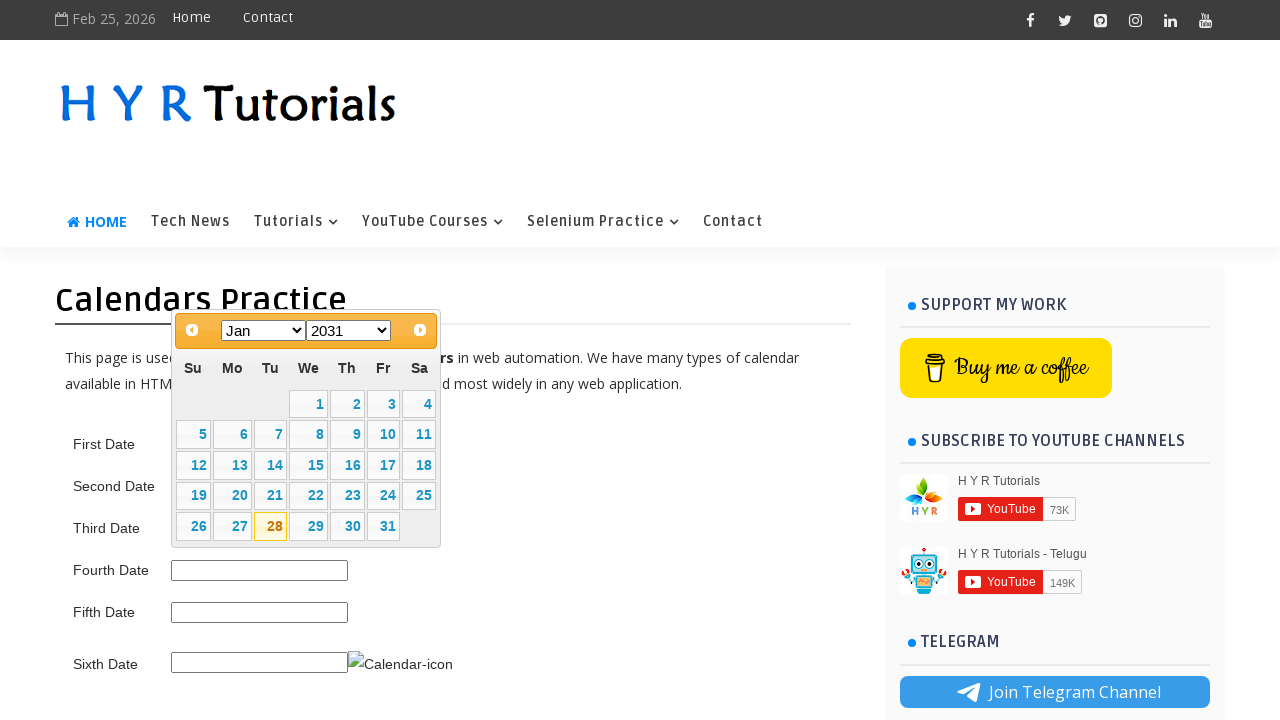

Clicked on day 15 to select January 15, 2031 at (309, 465) on a:text('15')
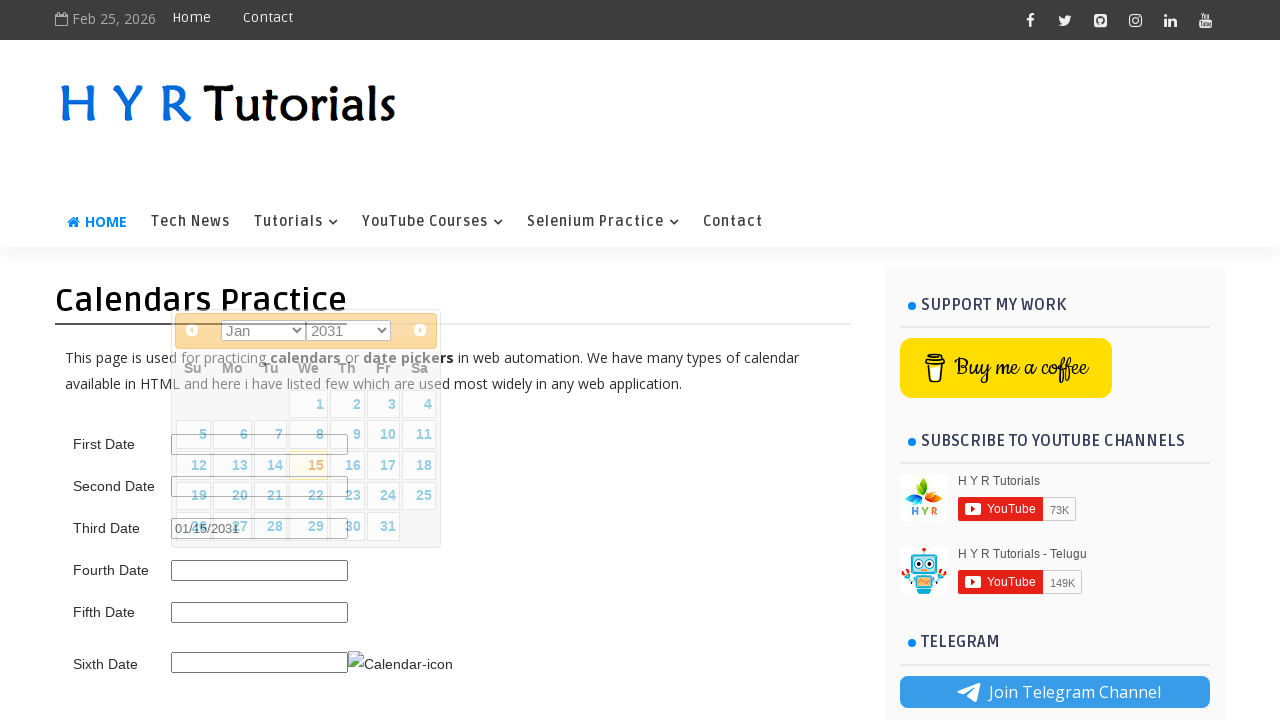

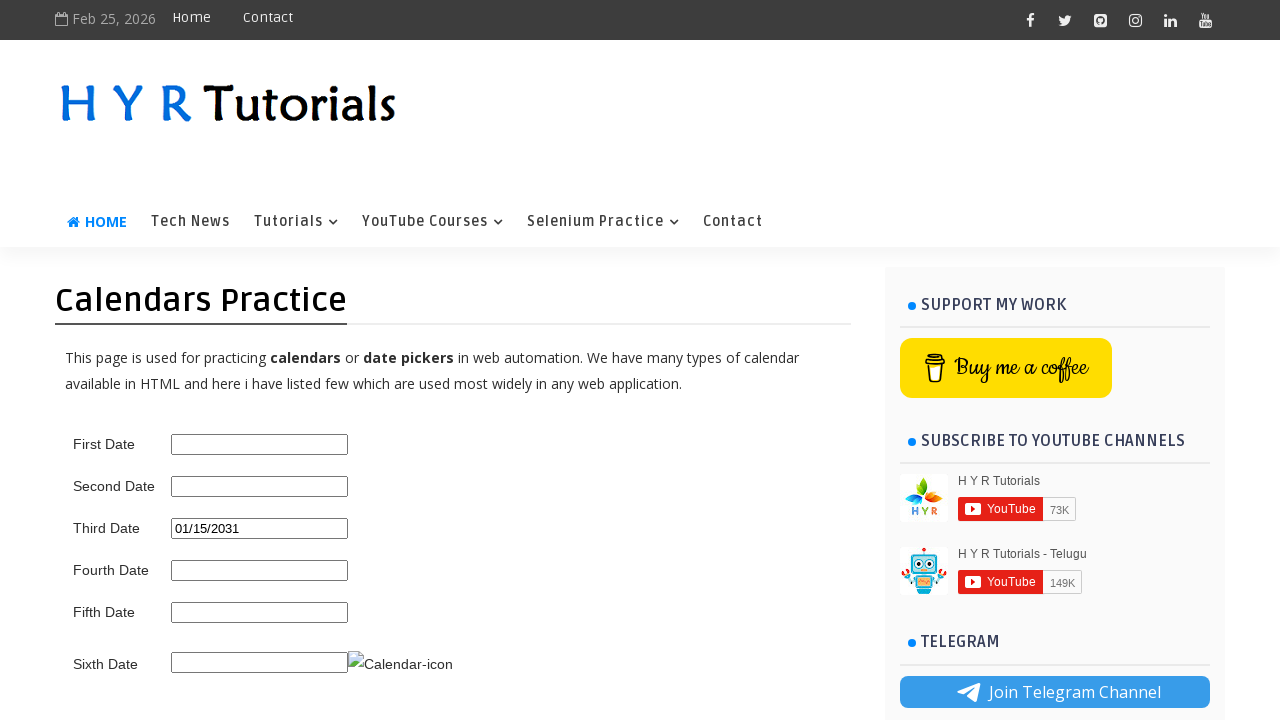